Tests unmarking items as complete by checking and then unchecking a todo item

Starting URL: https://demo.playwright.dev/todomvc

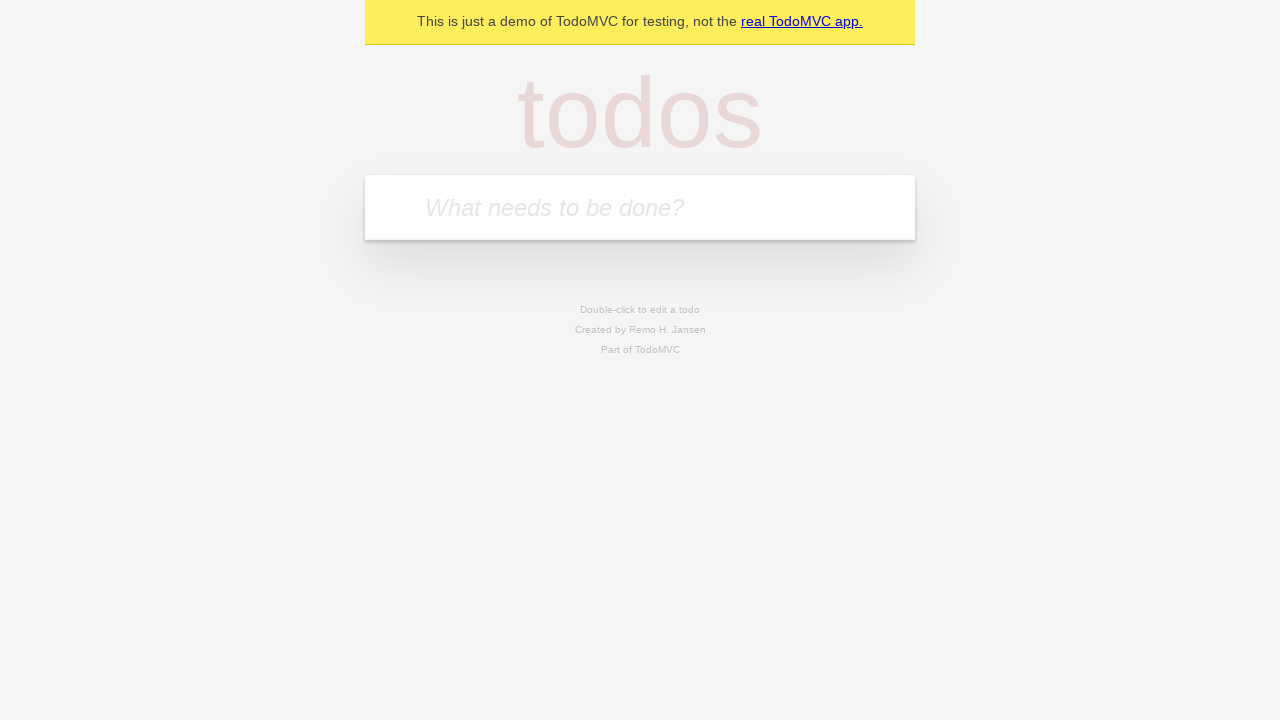

Filled todo input with 'buy some cheese' on internal:attr=[placeholder="What needs to be done?"i]
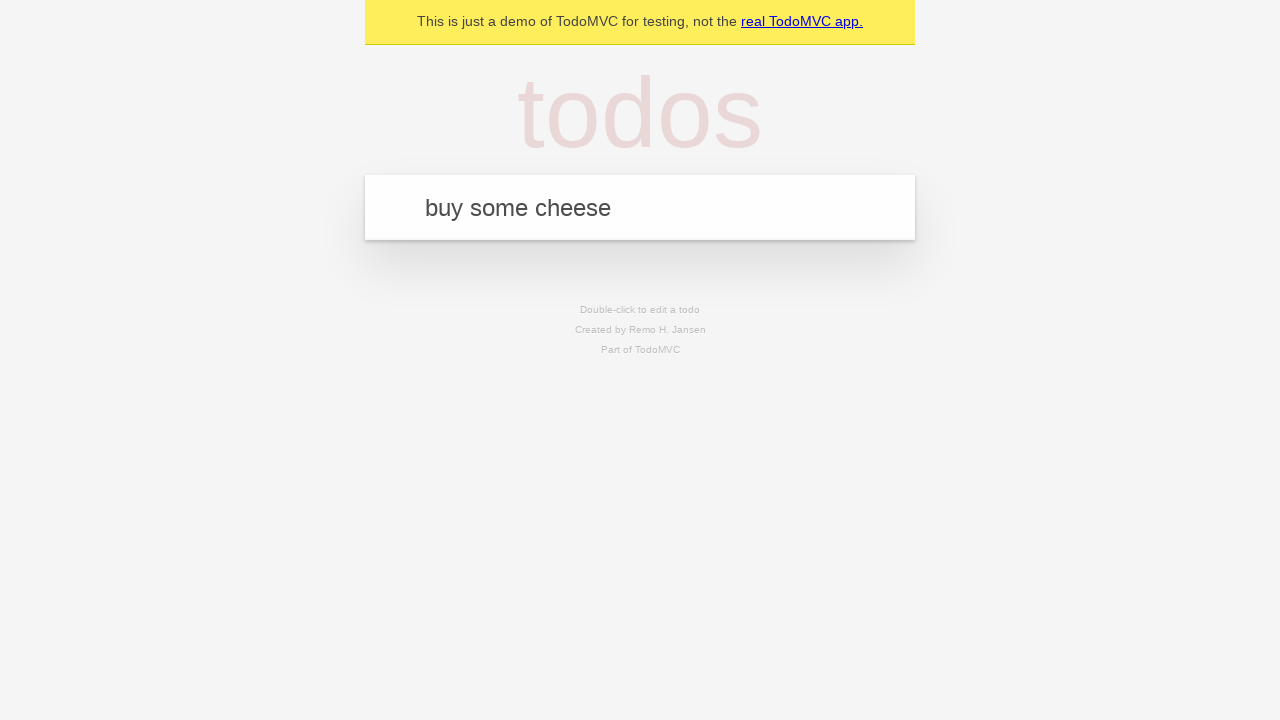

Pressed Enter to add first todo item on internal:attr=[placeholder="What needs to be done?"i]
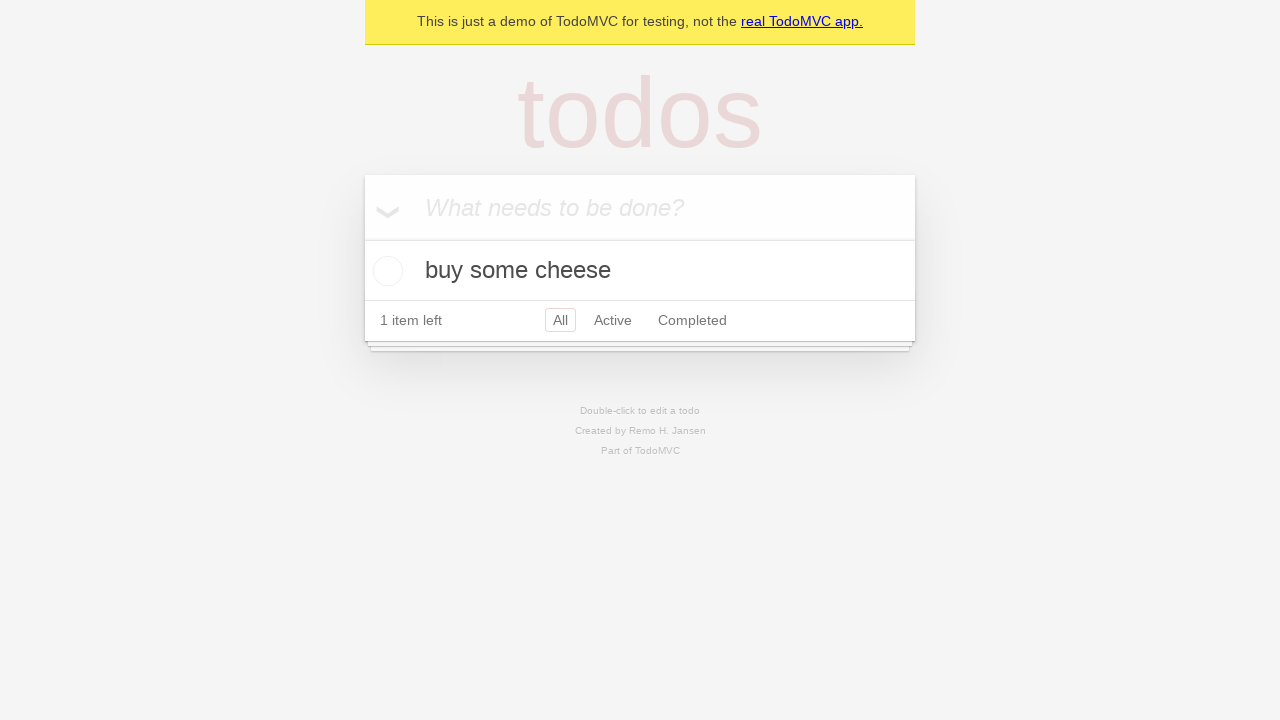

Filled todo input with 'feed the cat' on internal:attr=[placeholder="What needs to be done?"i]
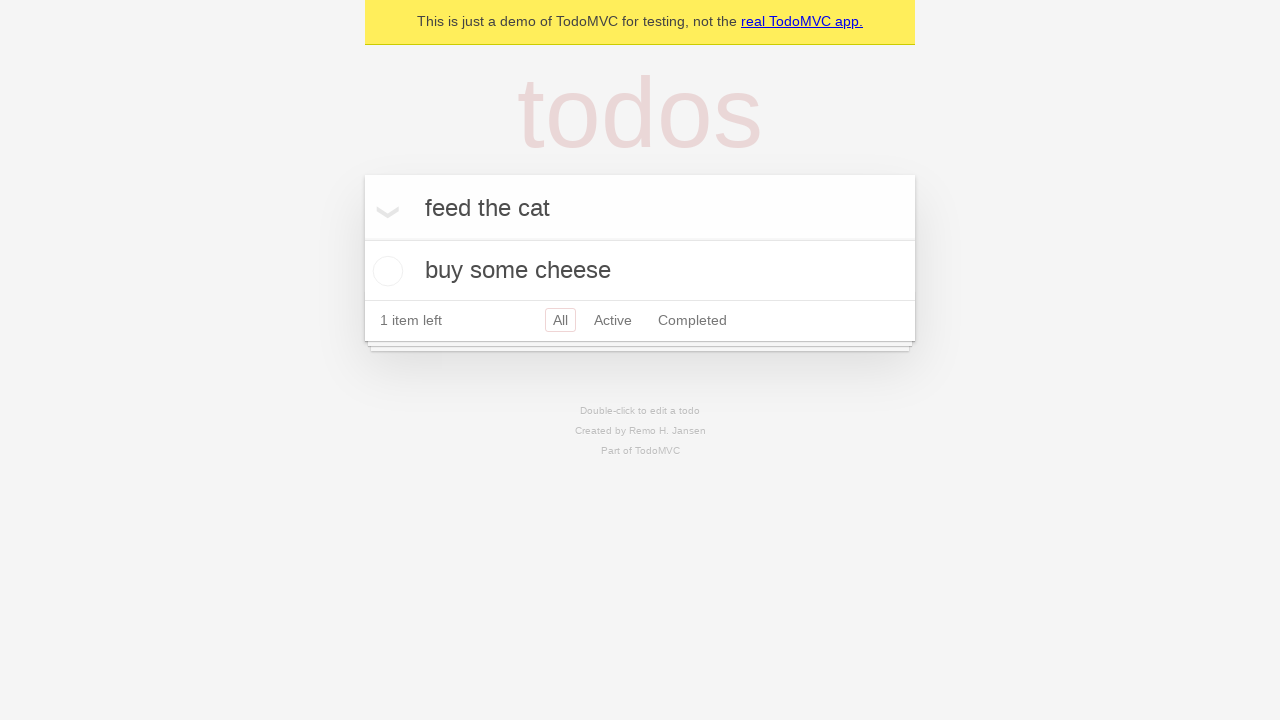

Pressed Enter to add second todo item on internal:attr=[placeholder="What needs to be done?"i]
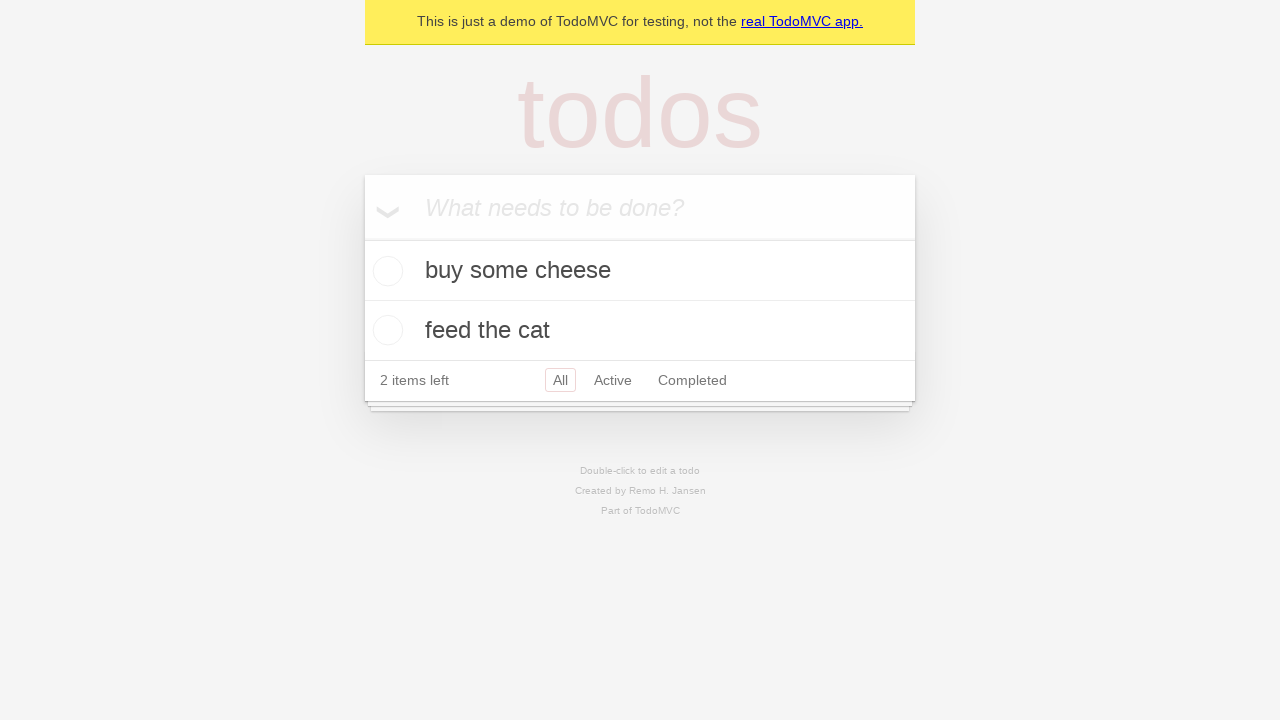

Waited for both todo items to be rendered
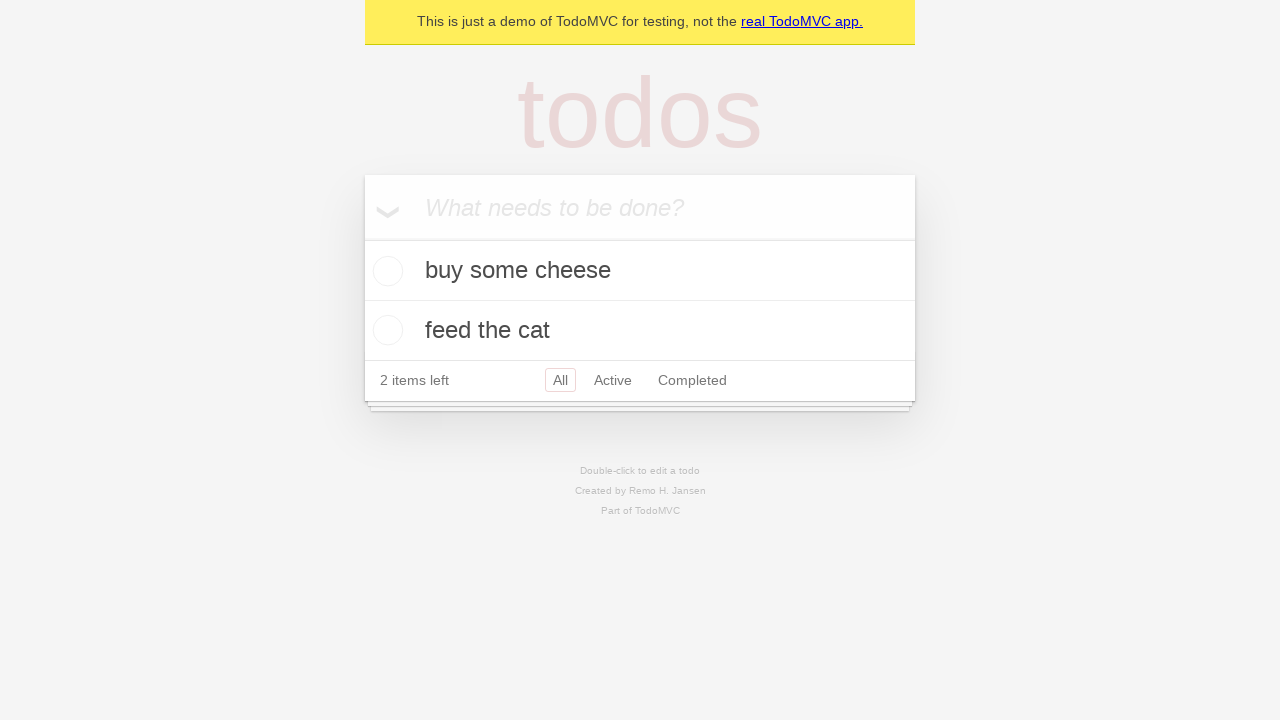

Located first todo item
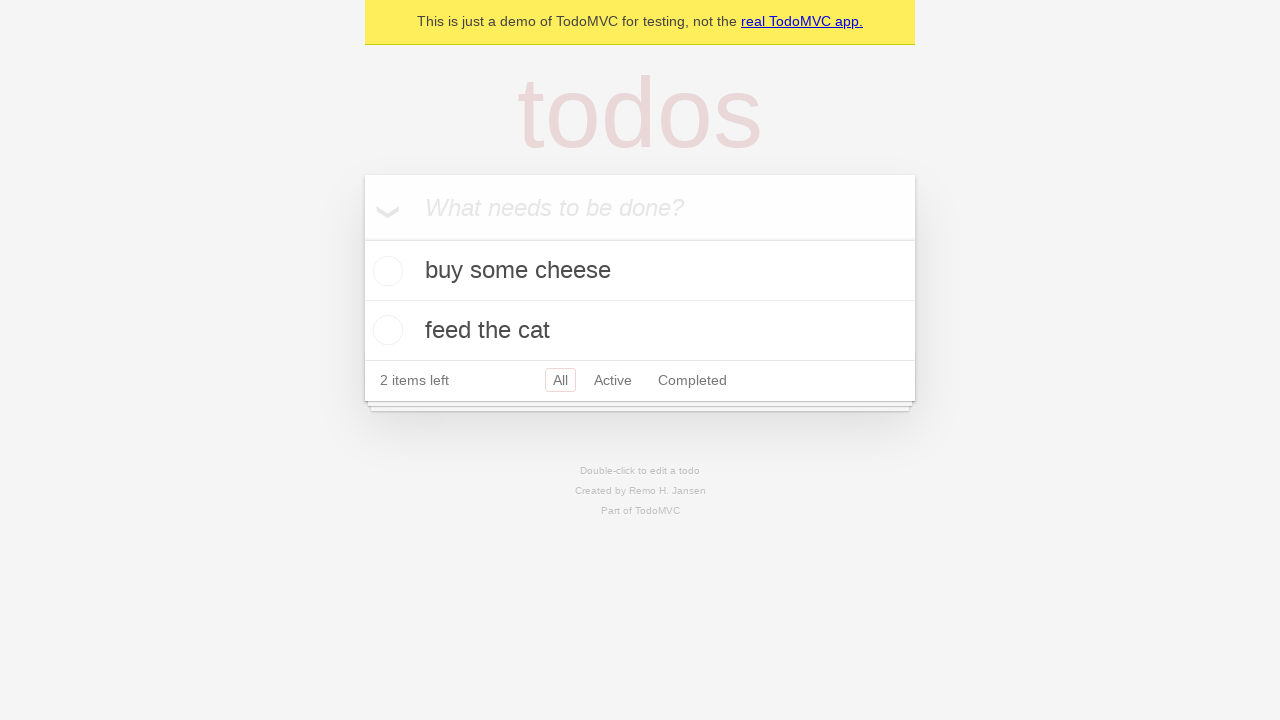

Located checkbox for first todo item
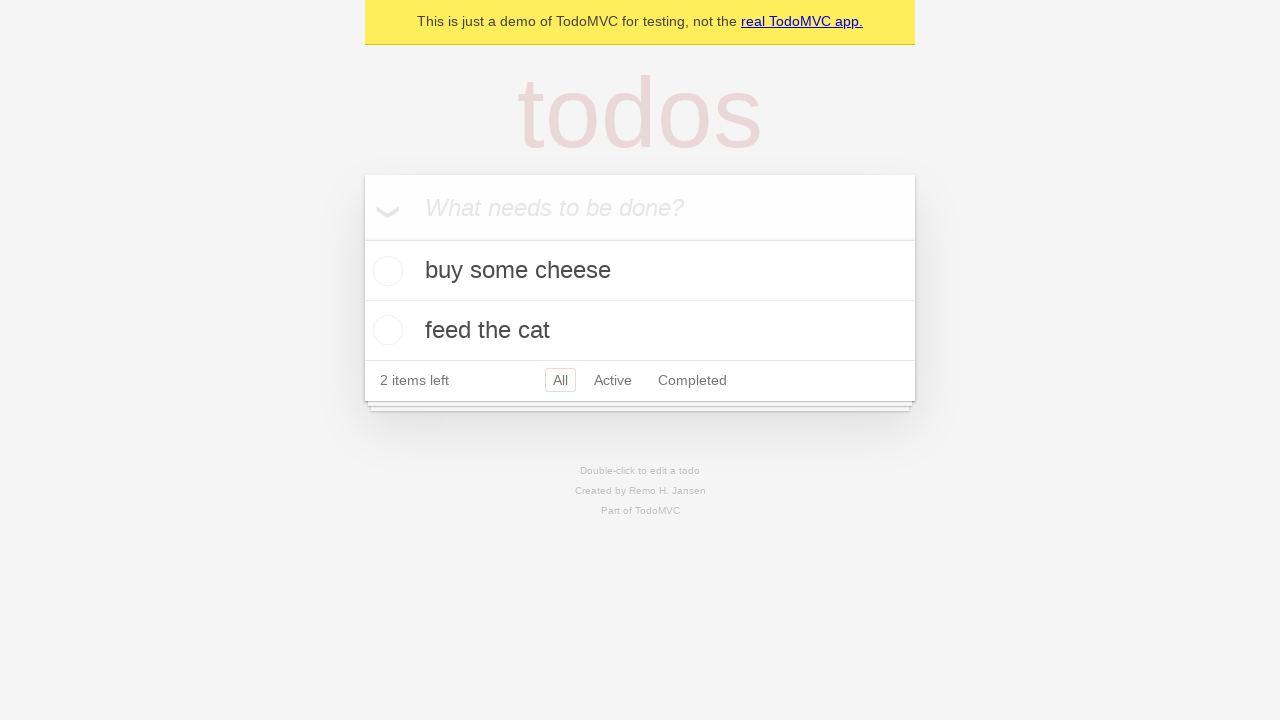

Checked first todo item to mark it complete at (385, 271) on internal:testid=[data-testid="todo-item"s] >> nth=0 >> internal:role=checkbox
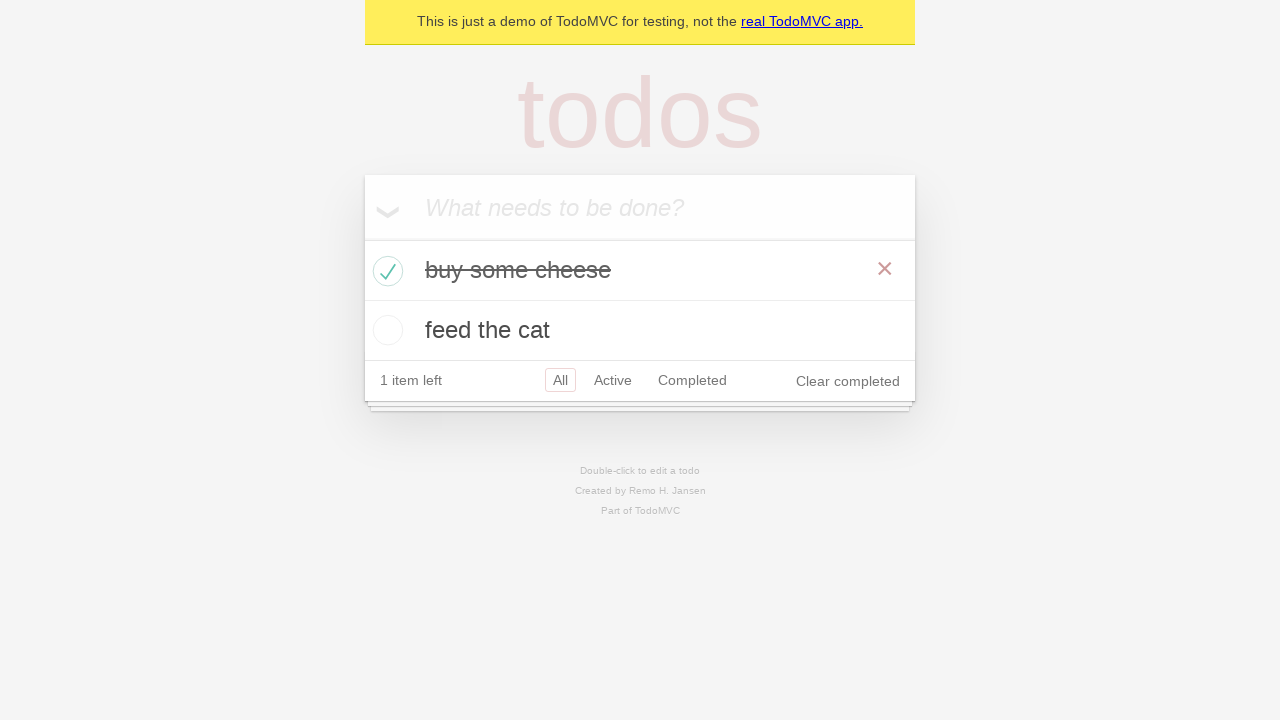

Unchecked first todo item to mark it incomplete at (385, 271) on internal:testid=[data-testid="todo-item"s] >> nth=0 >> internal:role=checkbox
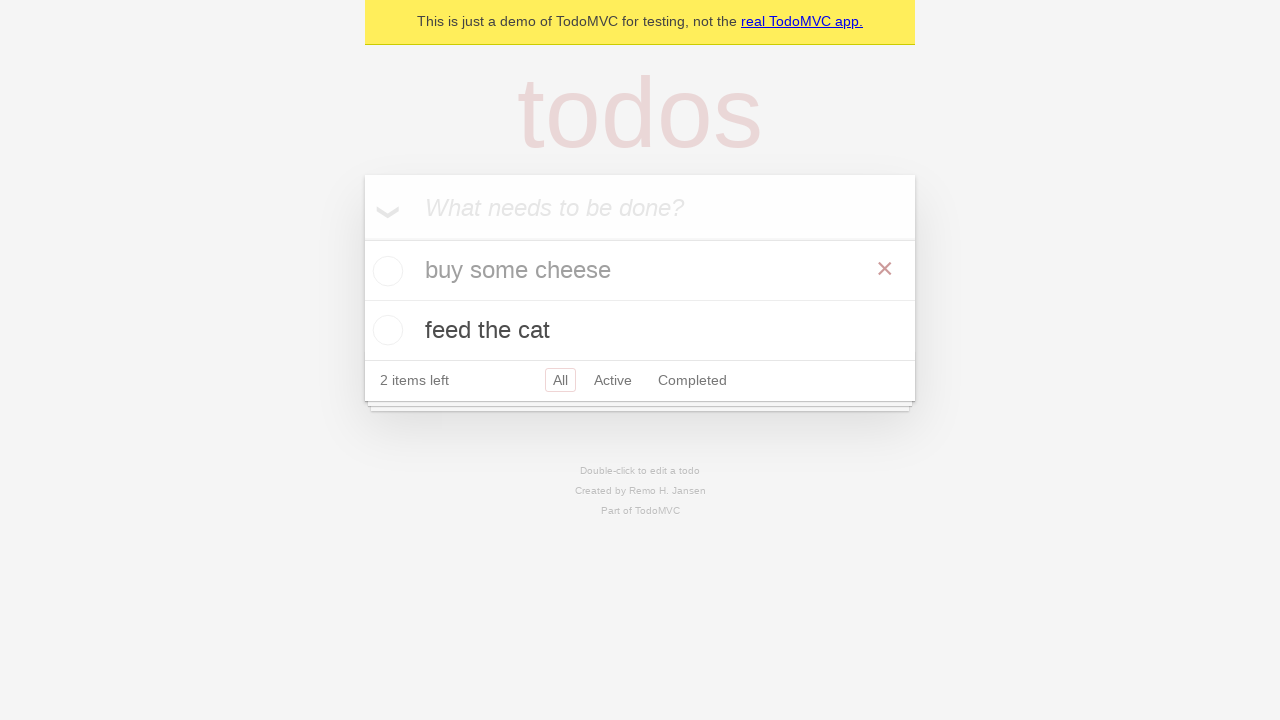

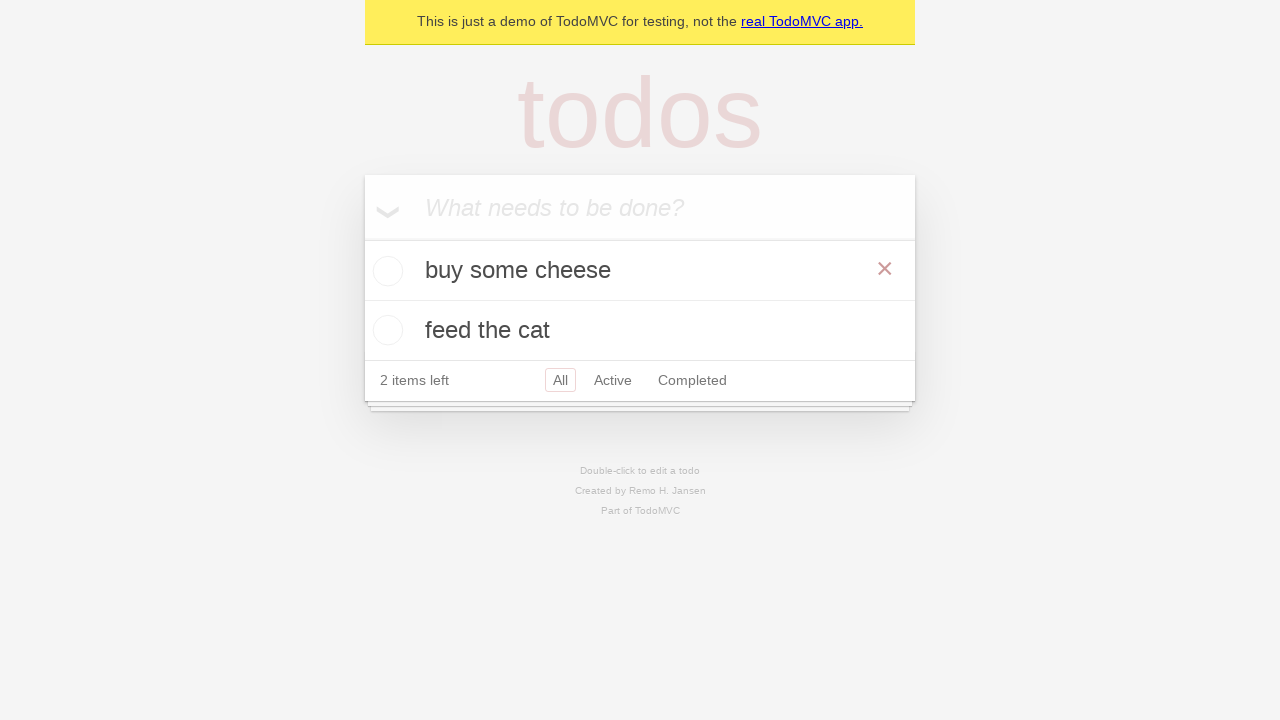